Tests browser navigation by opening a Selenium practice page and then navigating to a different URL (Daraz e-commerce site) to verify the navigate.to functionality works correctly.

Starting URL: https://www.tutorialspoint.com/selenium/practice/selenium_automation_practice.php

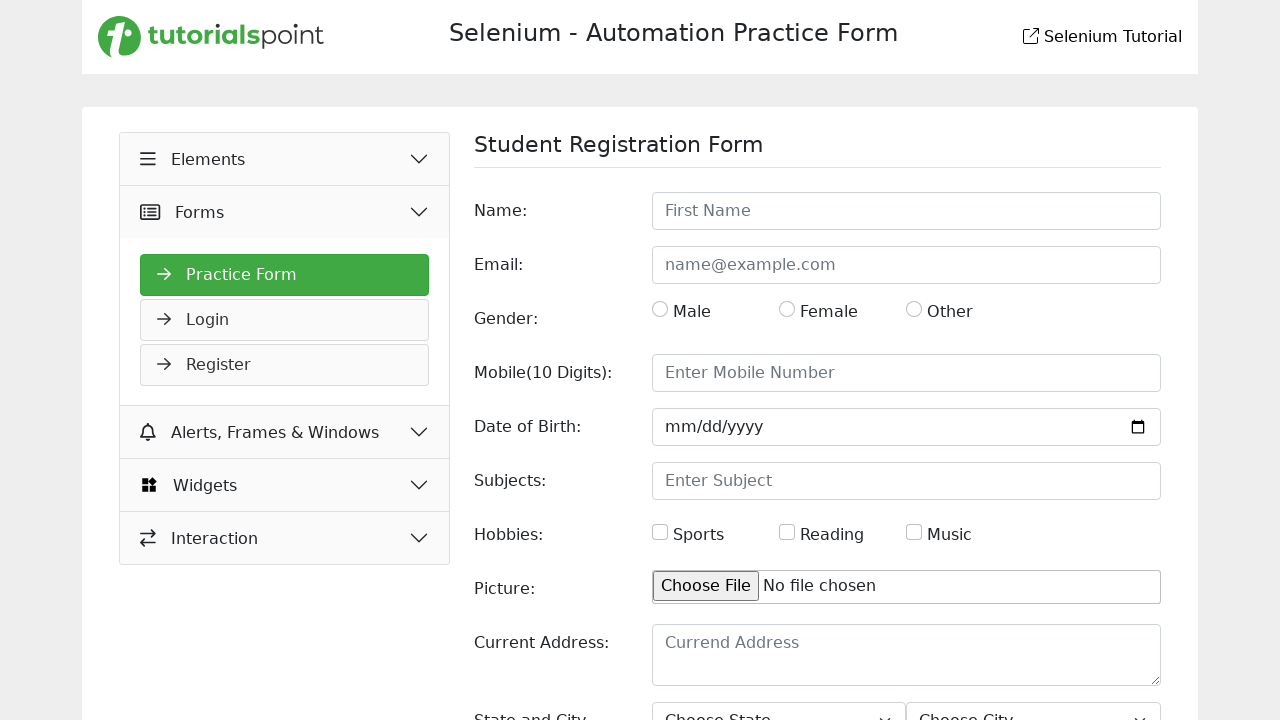

Waited for initial Selenium practice page to load (domcontentloaded)
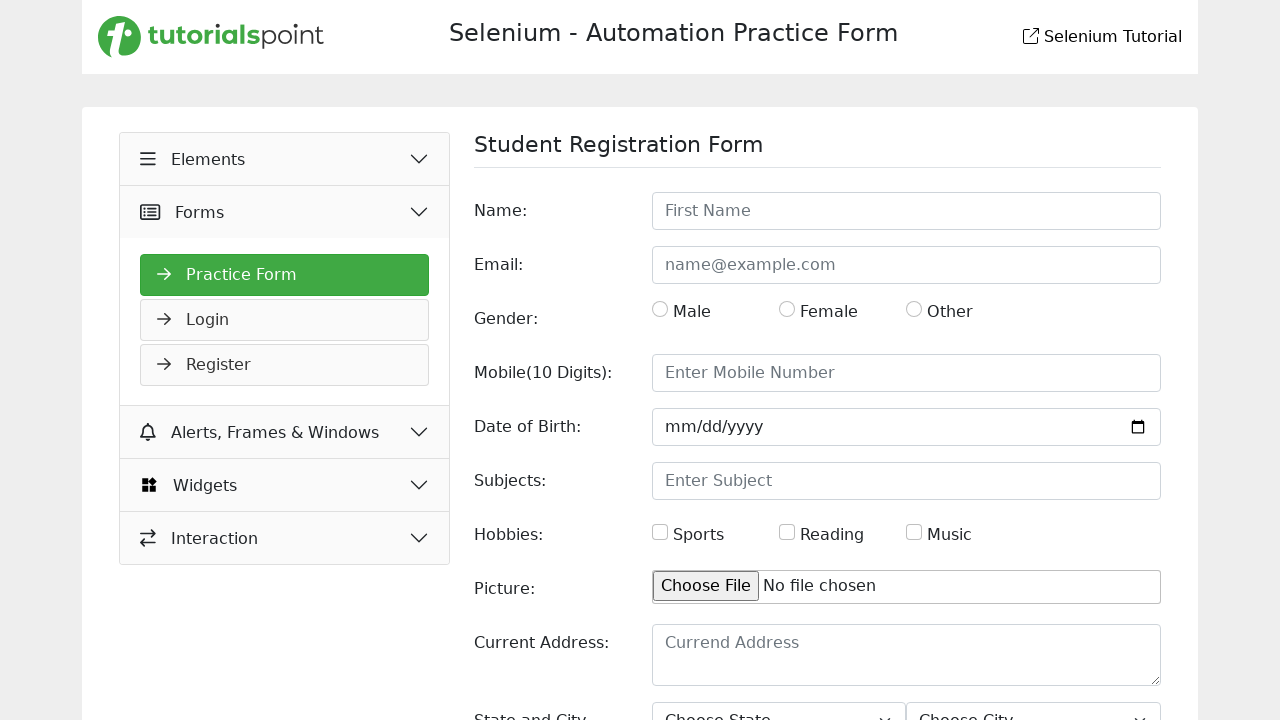

Navigated to Daraz e-commerce site
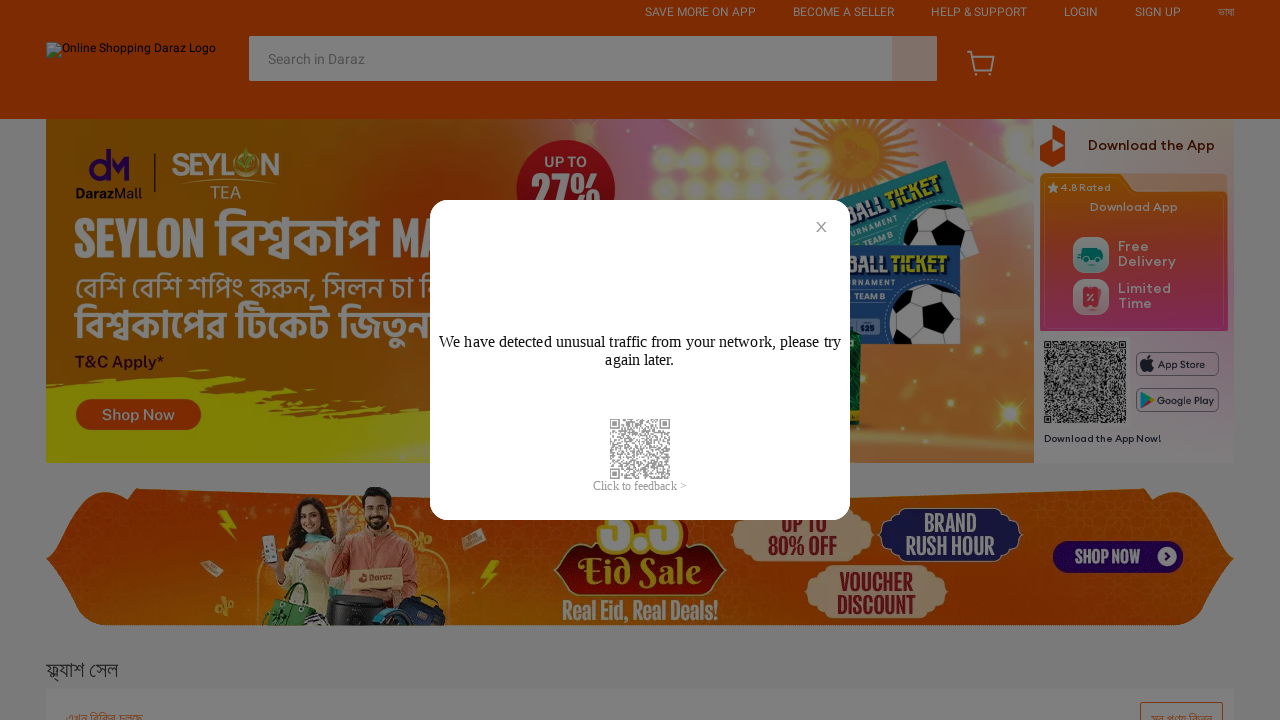

Waited for Daraz page to load (domcontentloaded)
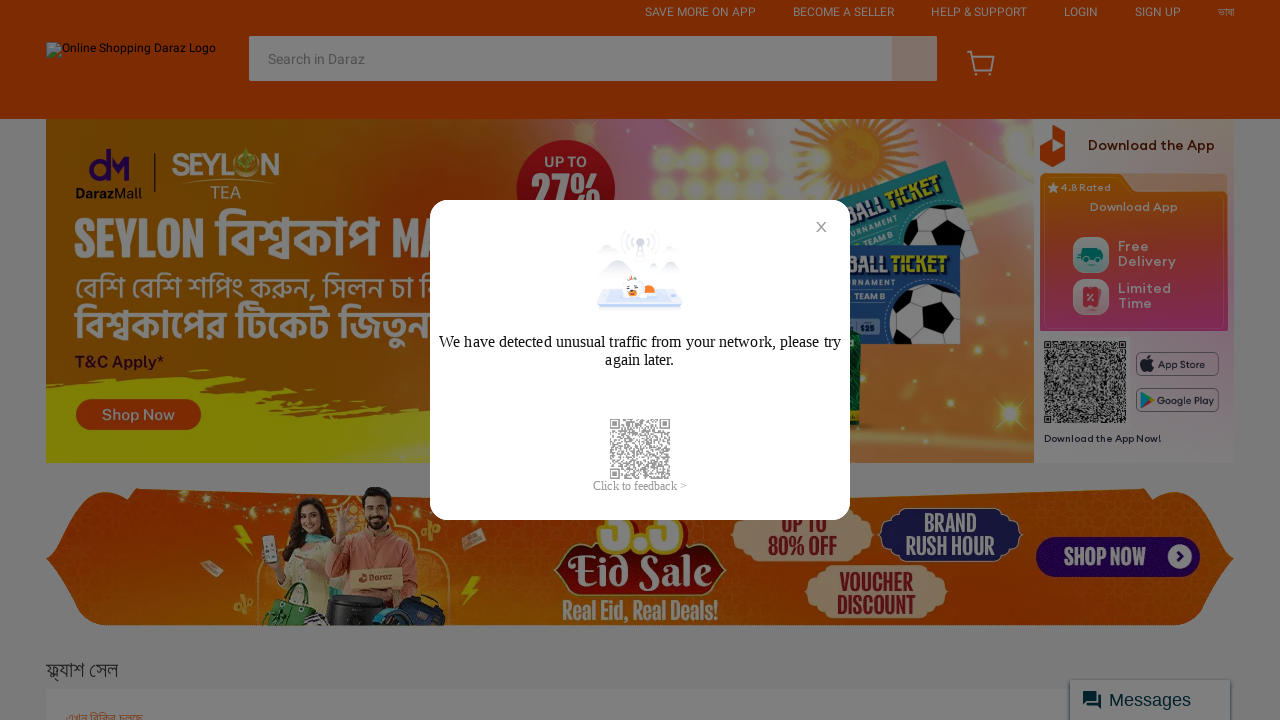

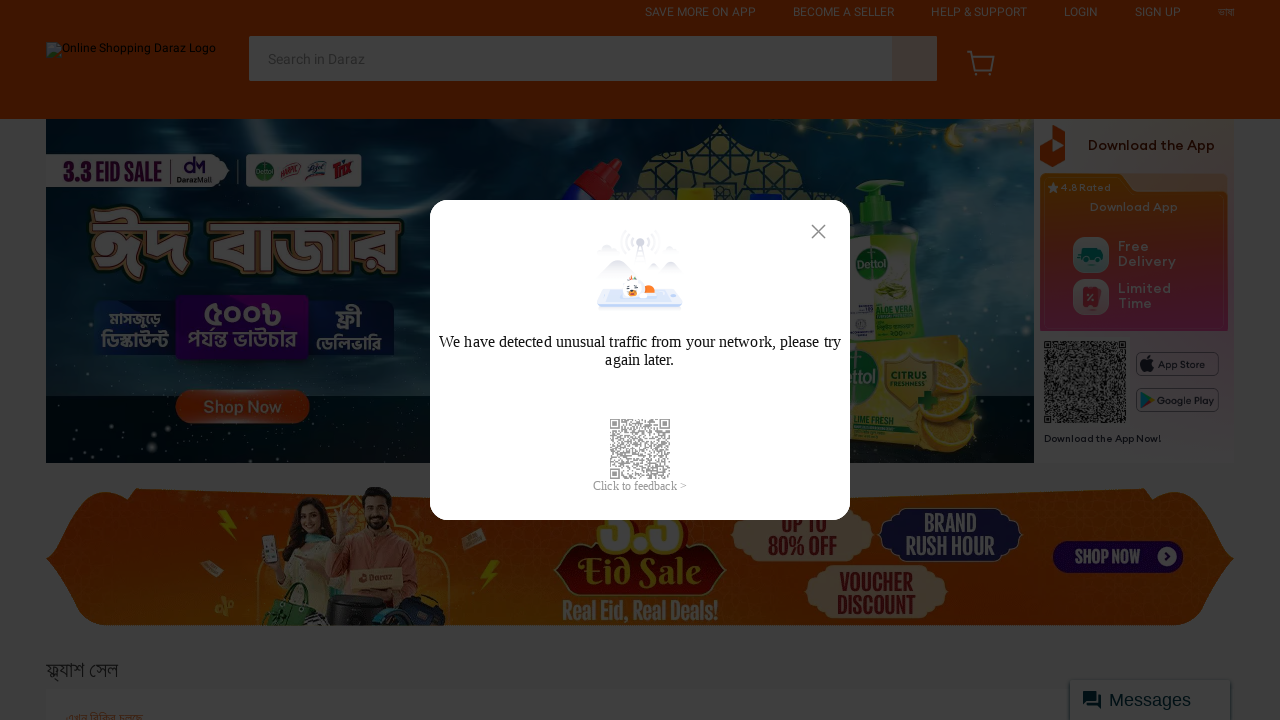